Calculates the sum of two numbers displayed on the page and selects the result from a dropdown menu

Starting URL: http://suninjuly.github.io/selects1.html

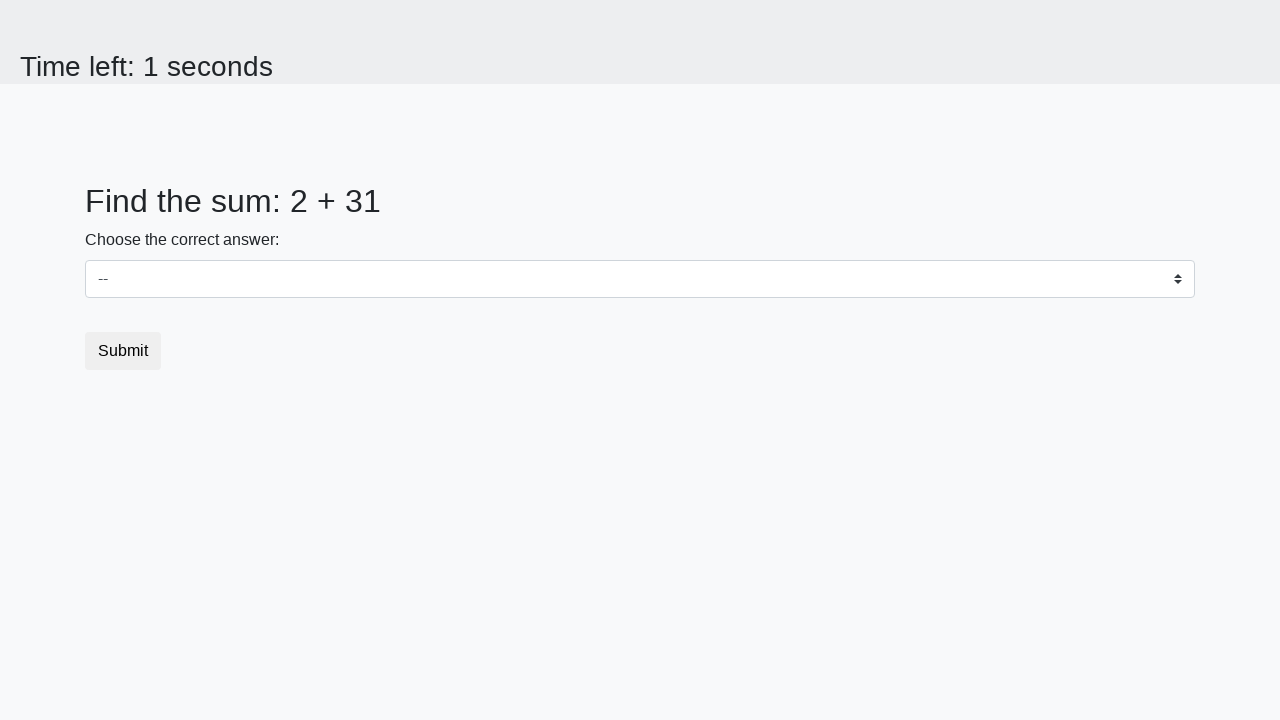

Located the first number element (#num1)
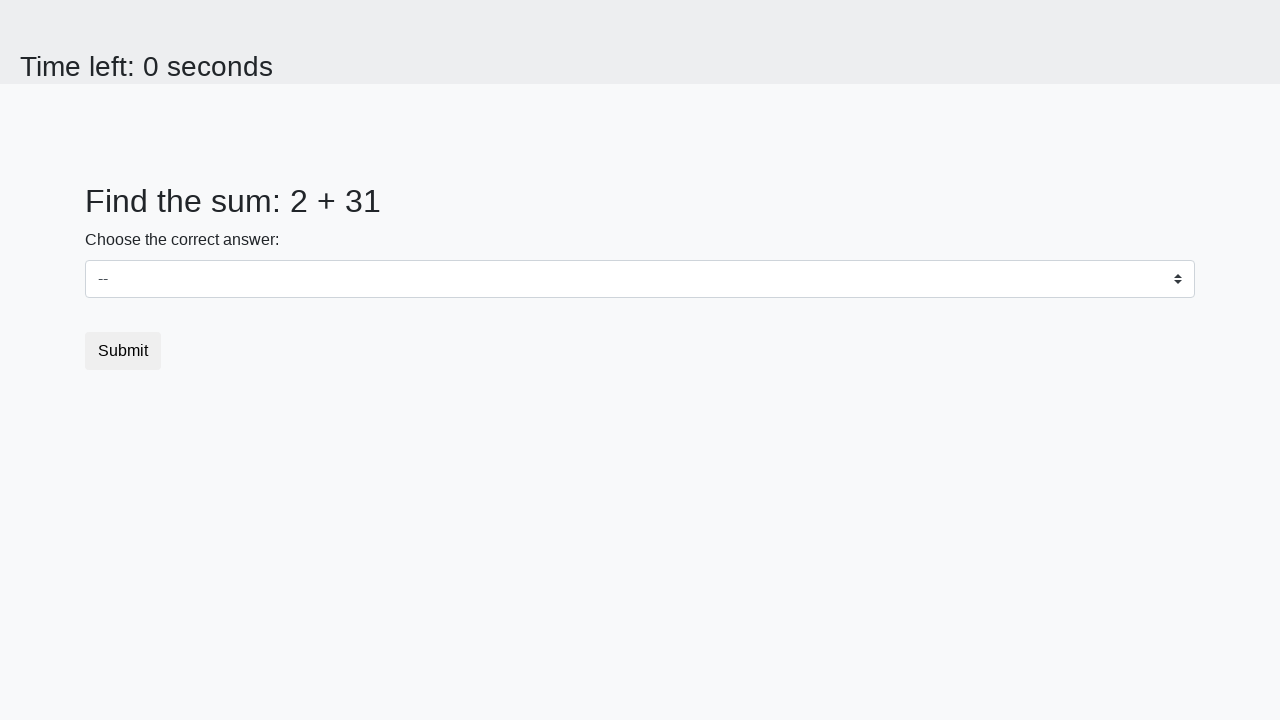

Located the second number element (#num2)
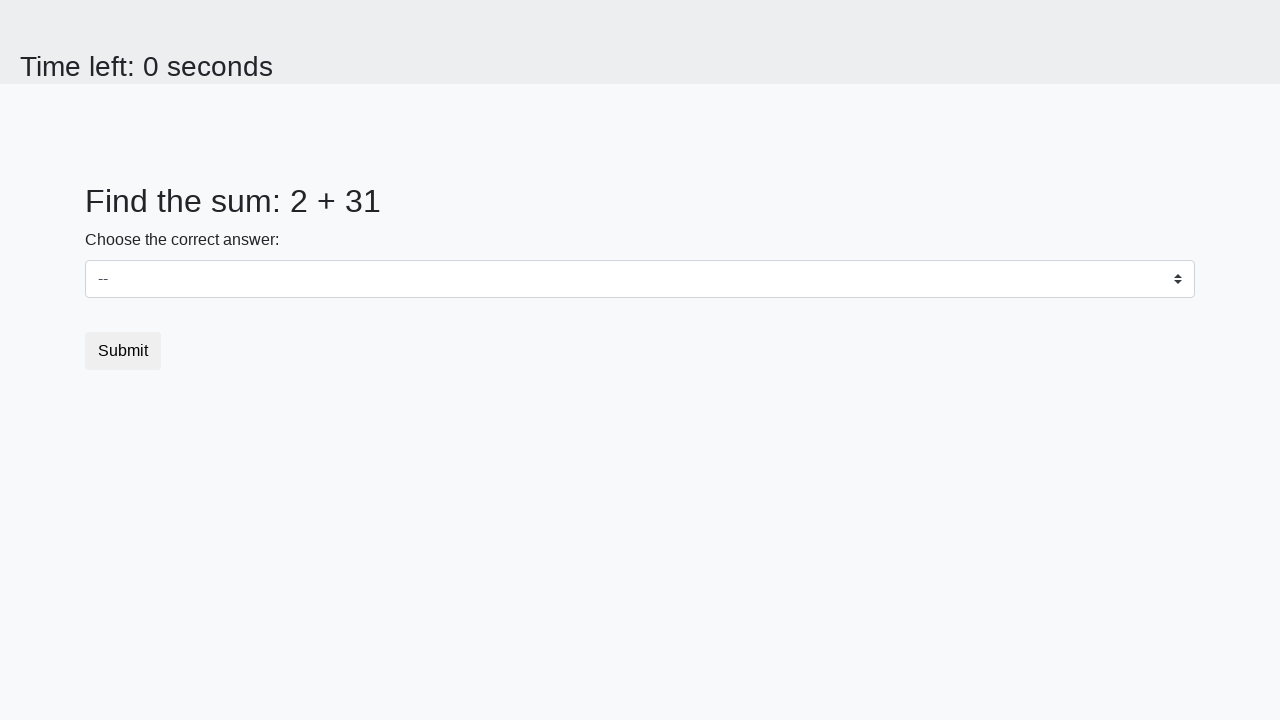

Retrieved first number value: 2
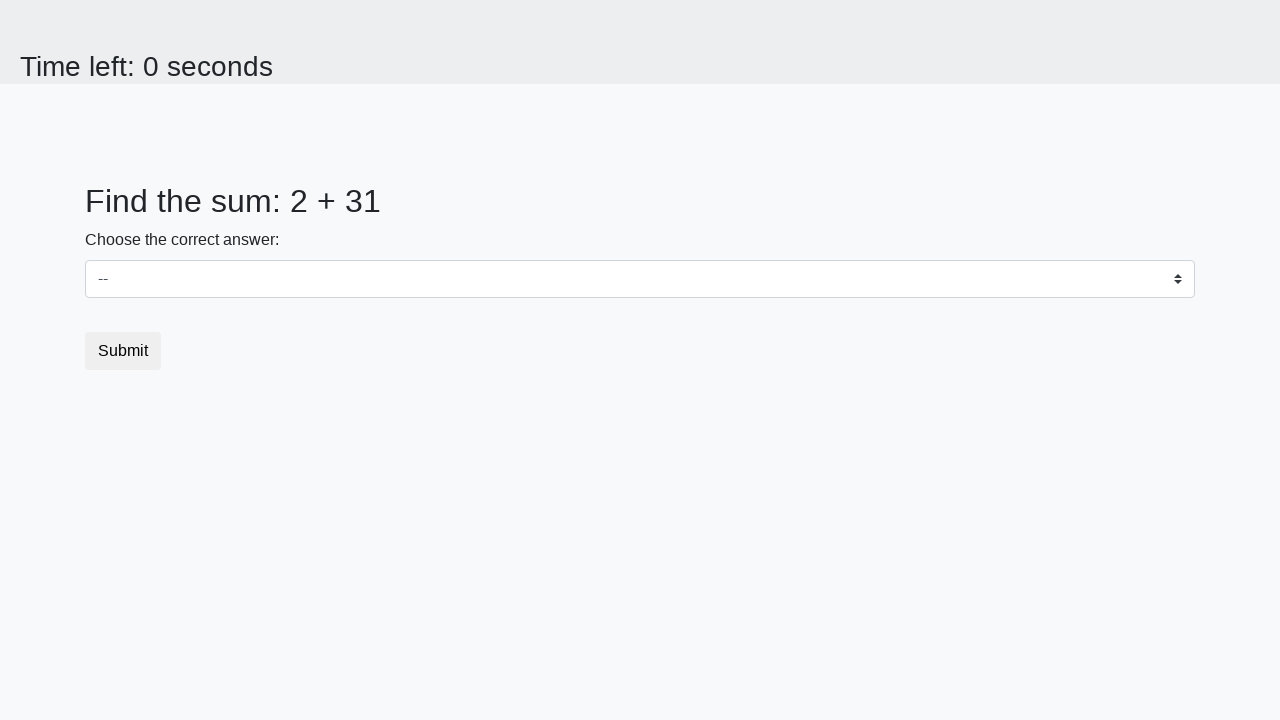

Retrieved second number value: 31
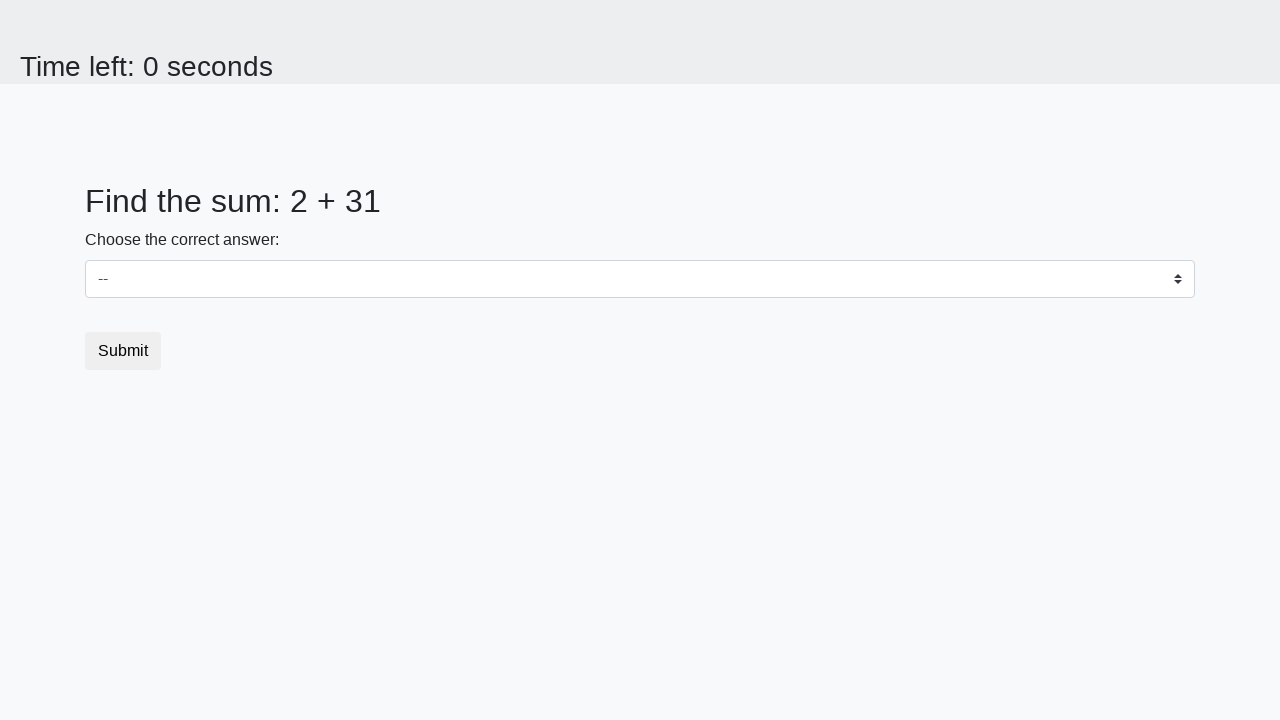

Calculated sum: 2 + 31 = 33
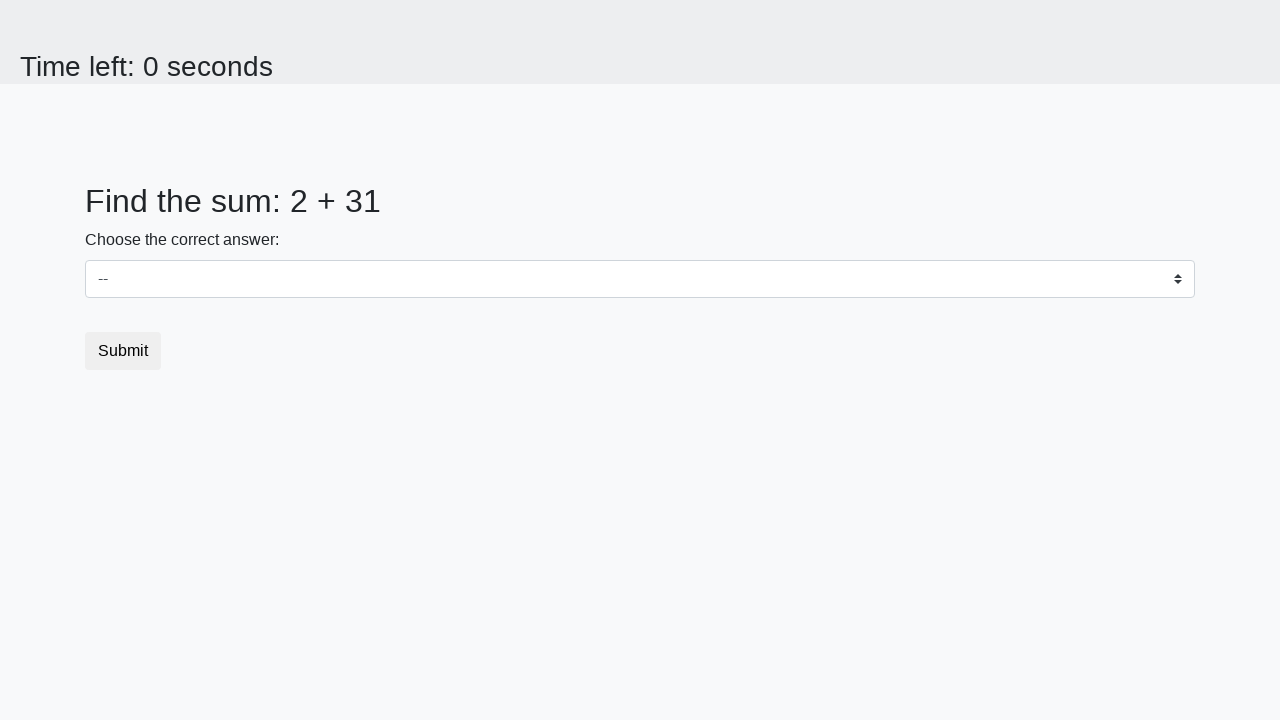

Selected the sum result '33' from the dropdown menu on select
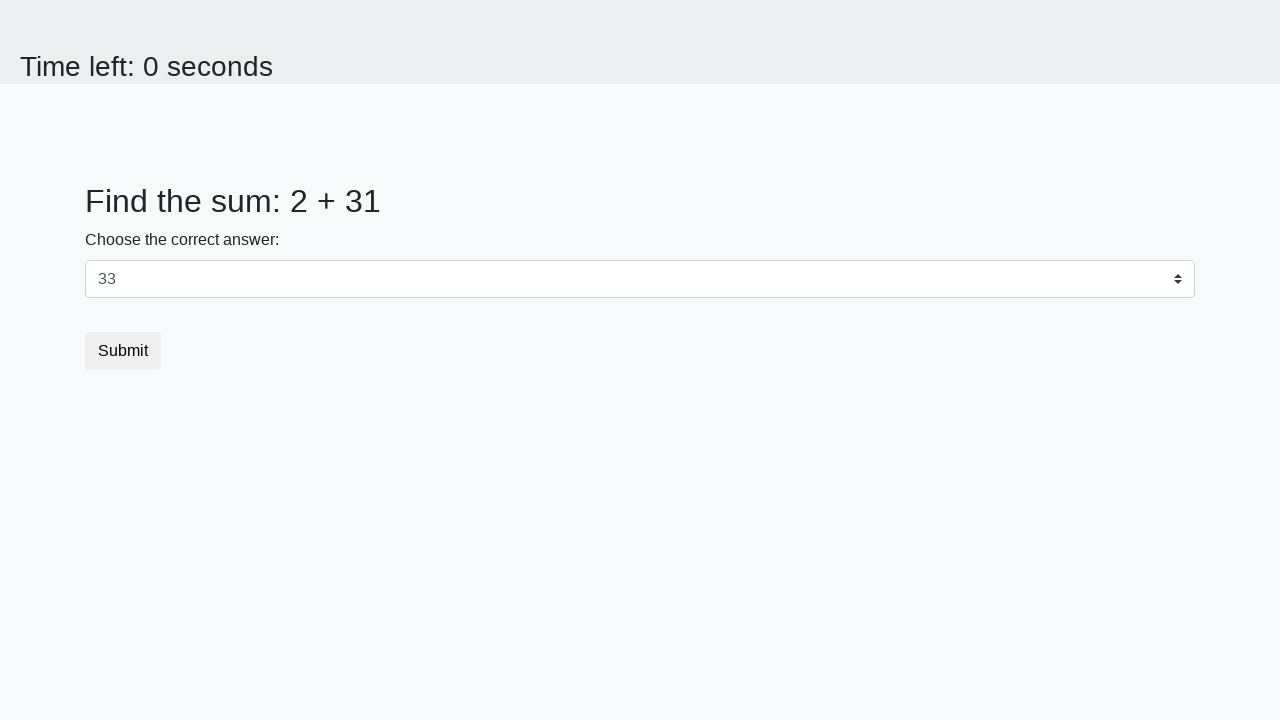

Clicked the submit button at (123, 351) on button
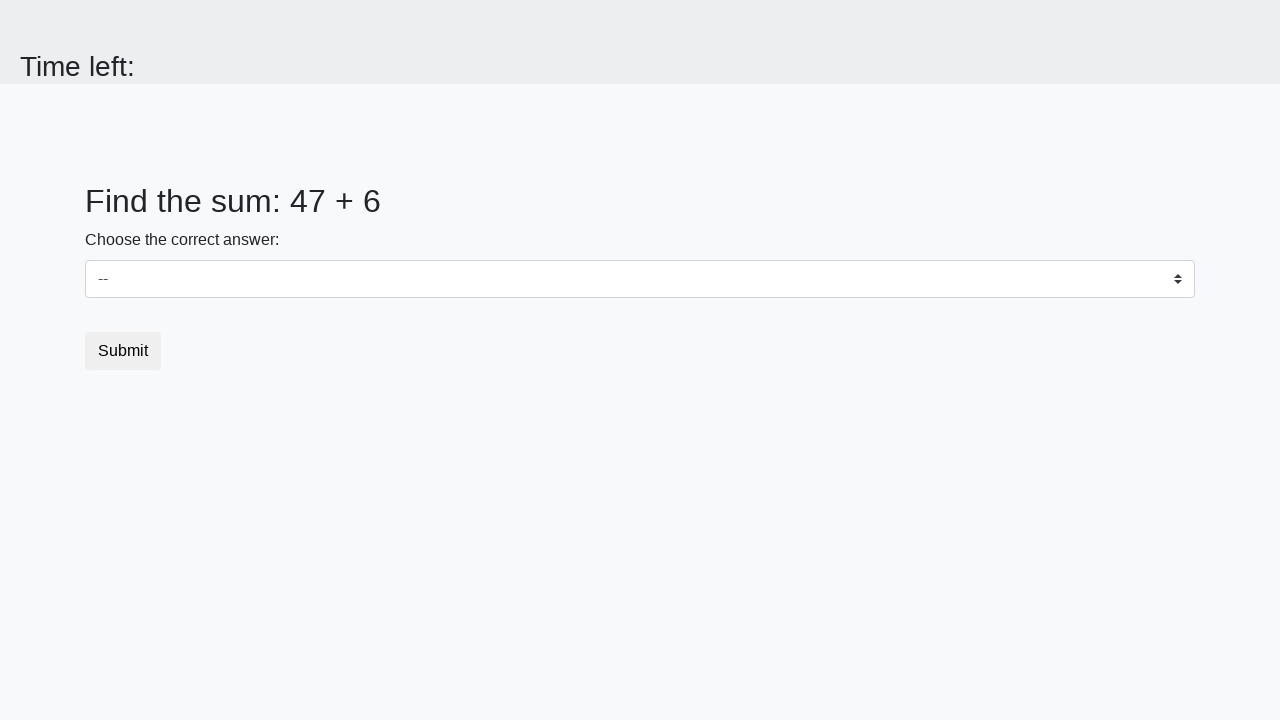

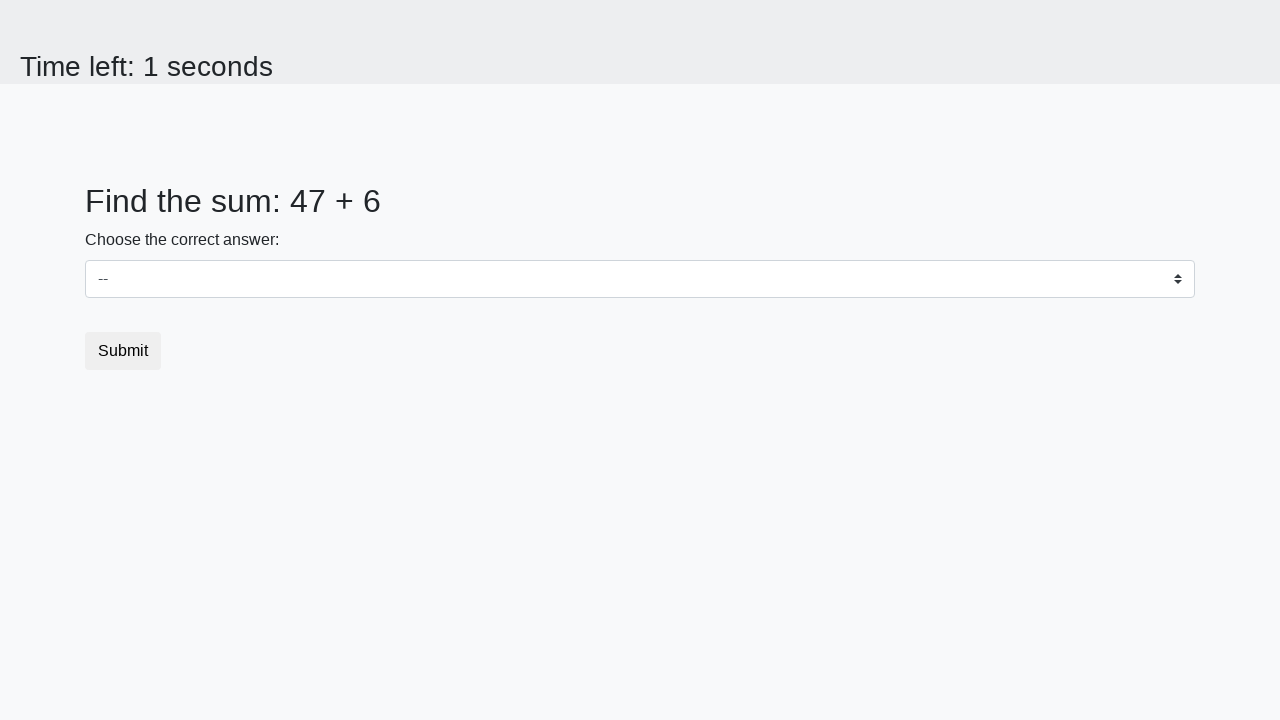